Tests iframe handling by switching into an iframe, verifying content inside it, then switching back to parent frame and verifying header text

Starting URL: https://practice.cydeo.com/iframe

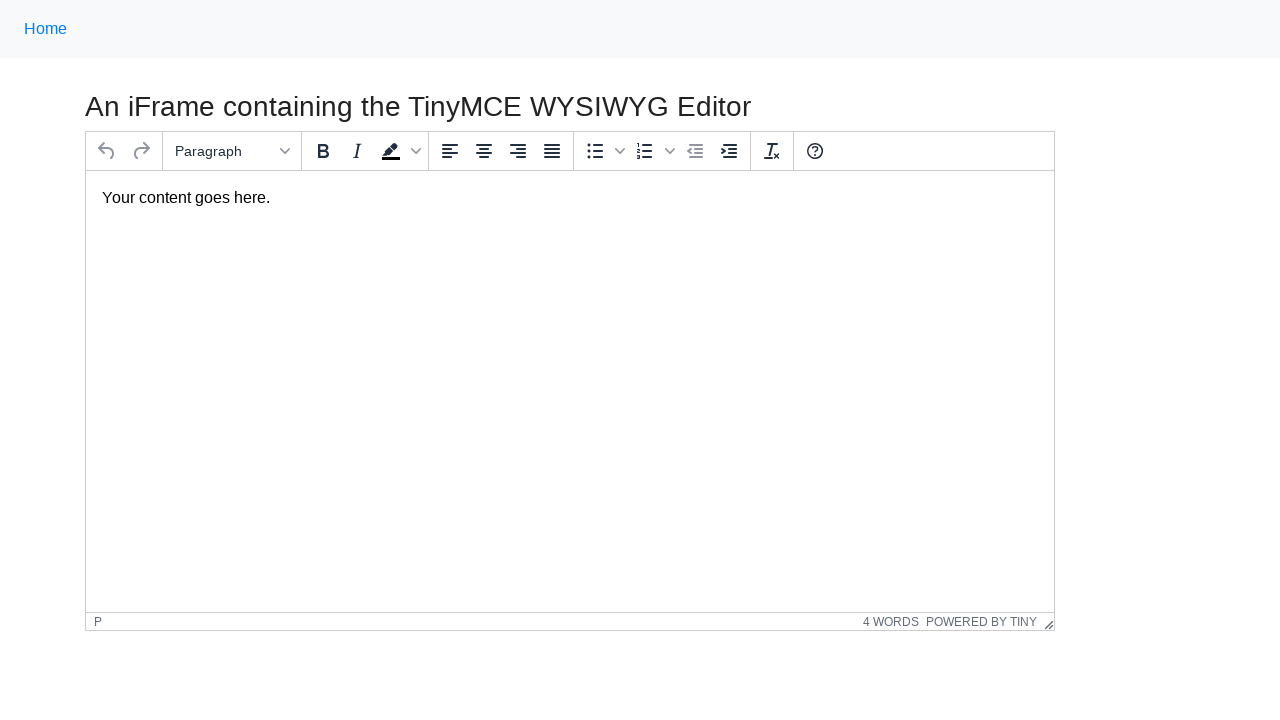

Navigated to iframe practice page
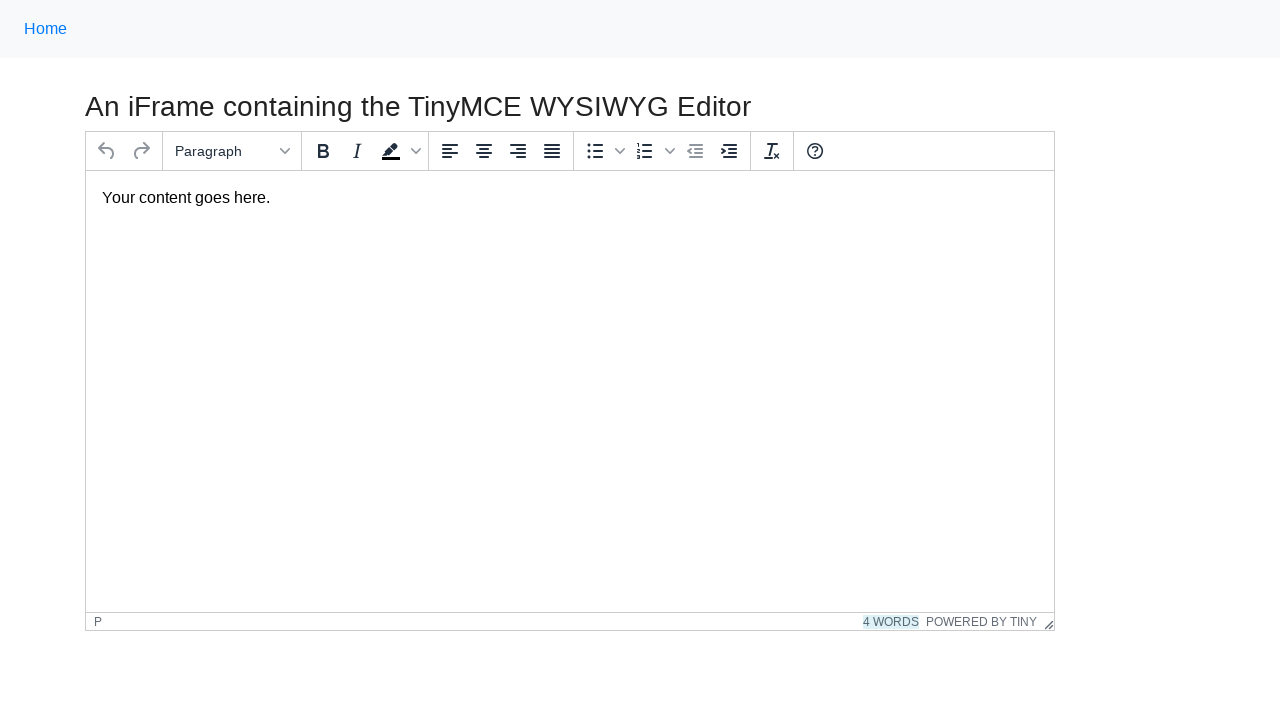

Located iframe with selector #mce_0_ifr
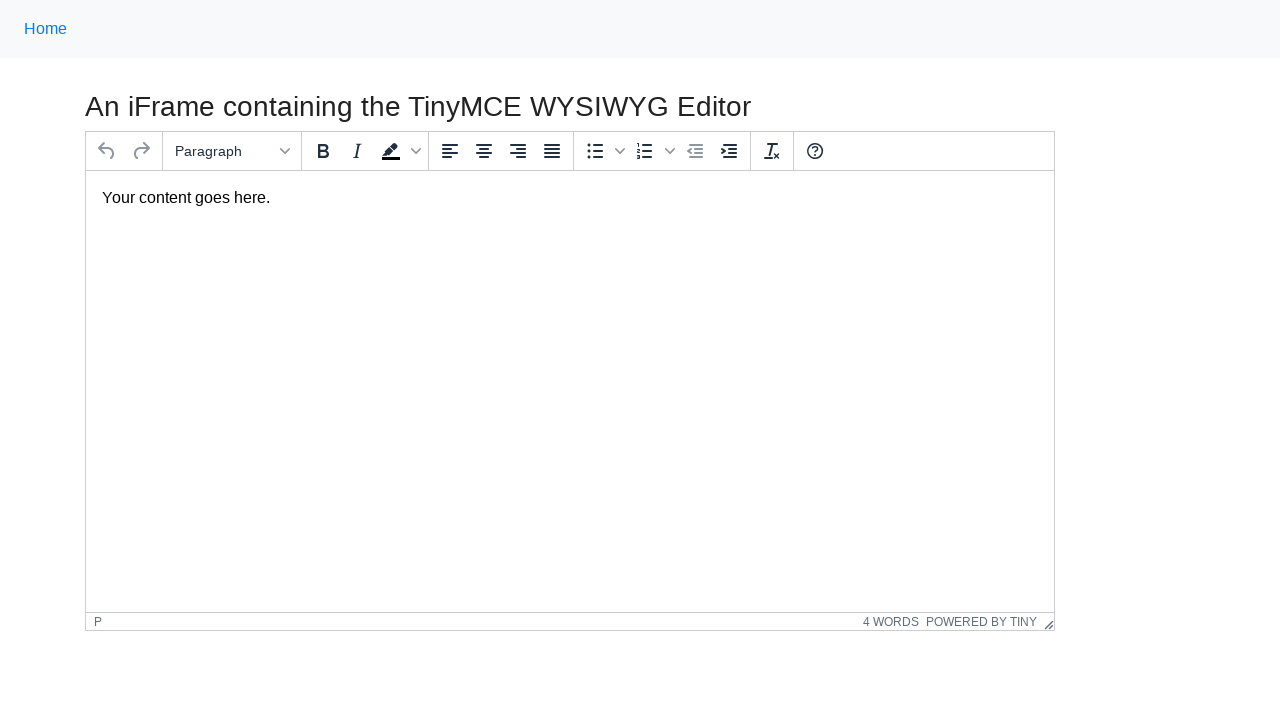

Located content text inside iframe
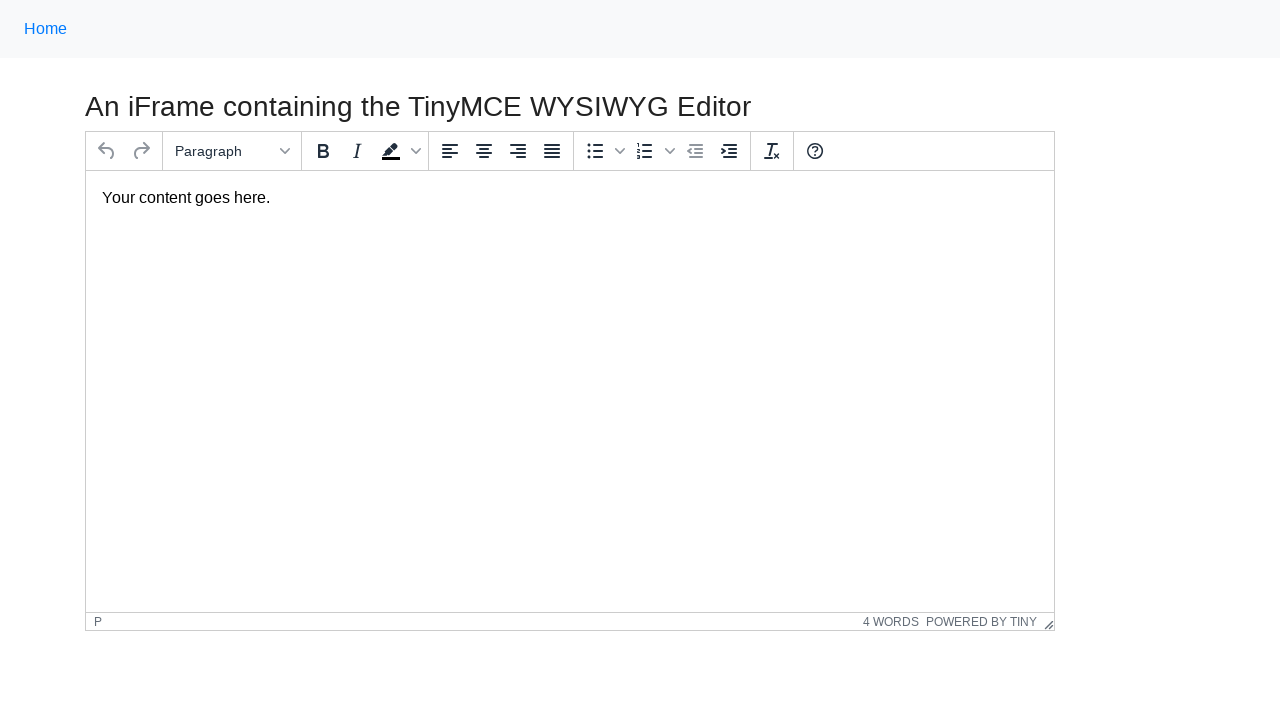

Verified content text 'Your content goes here.' is visible in iframe
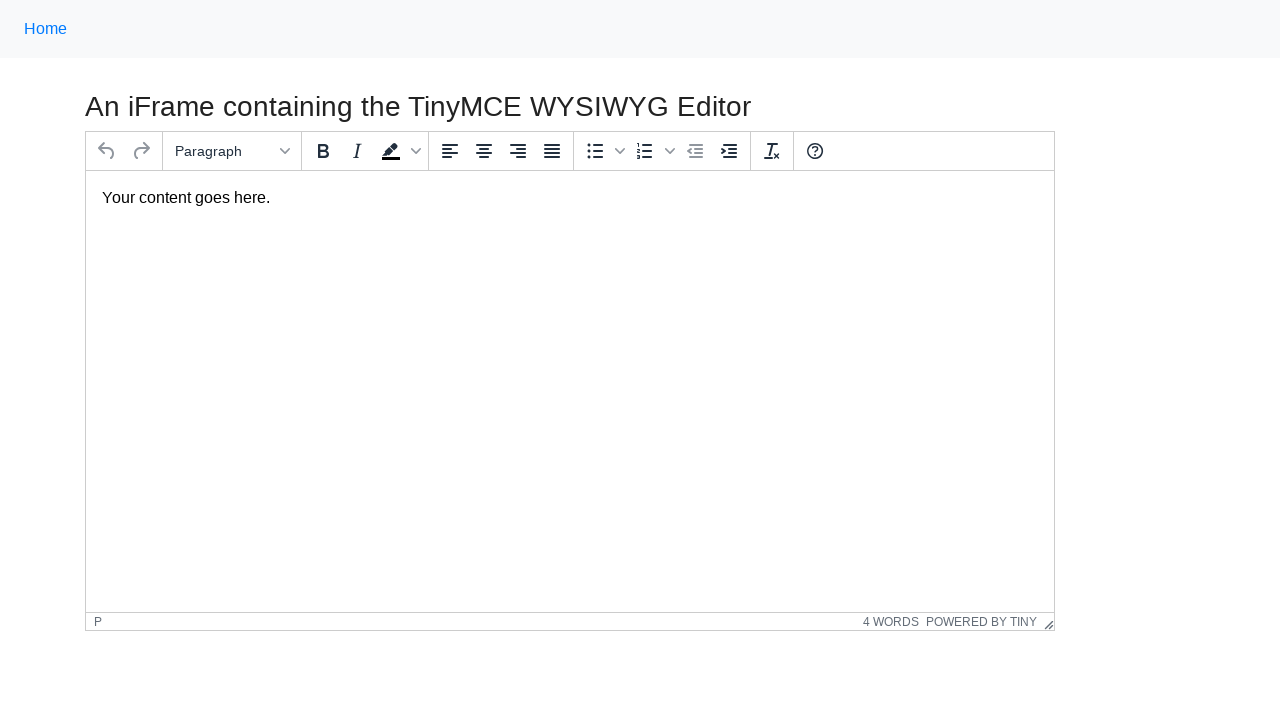

Located h3 header element in main frame
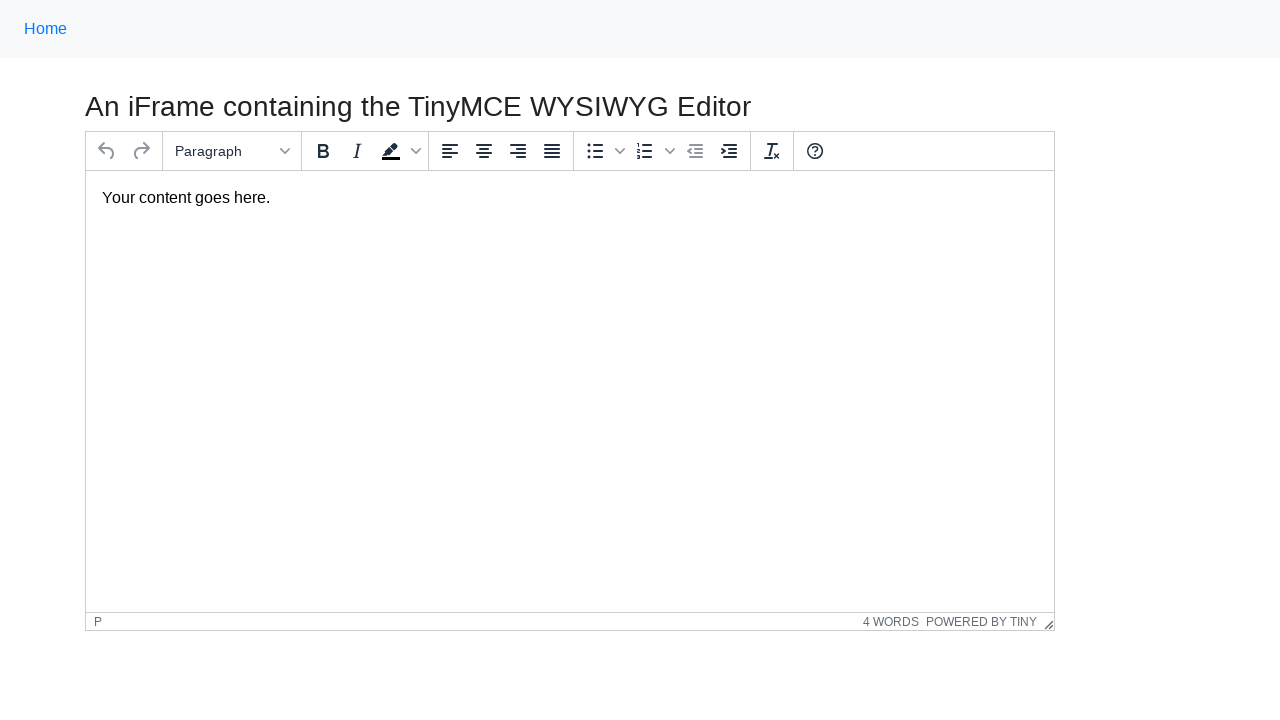

Retrieved header text from main frame
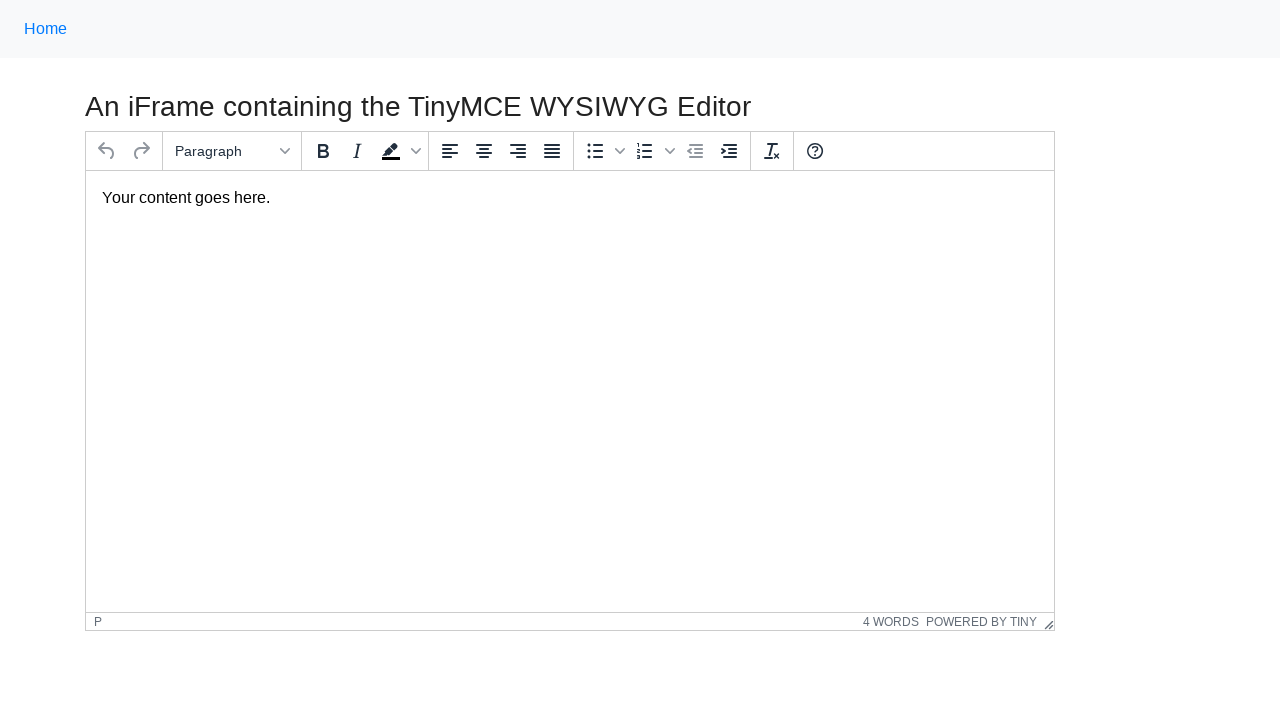

Verified header text matches 'An iFrame containing the TinyMCE WYSIWYG Editor'
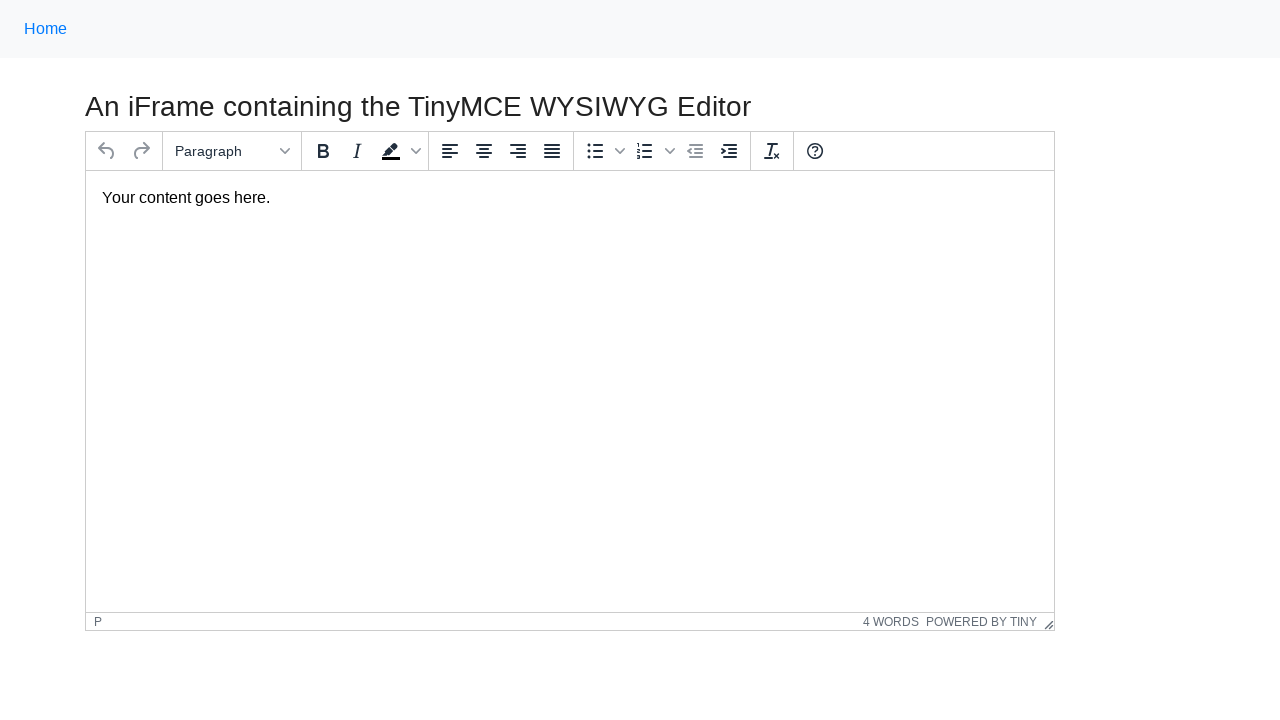

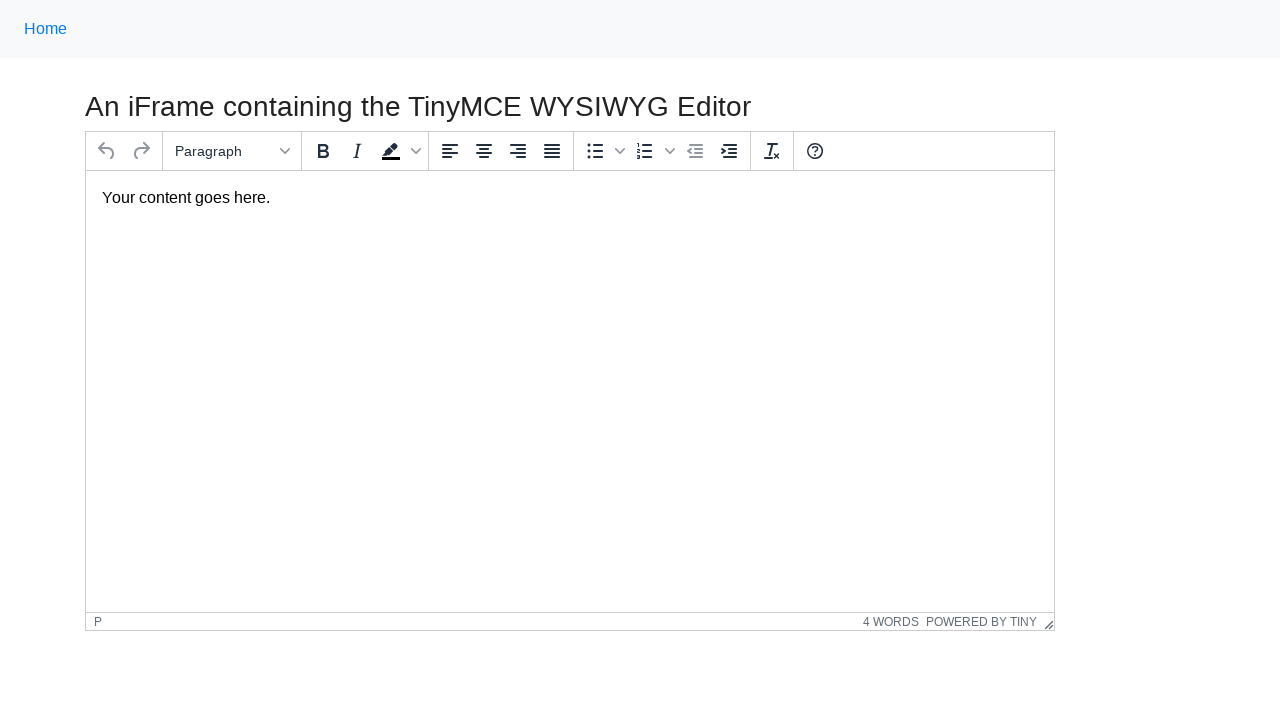